Tests locator chaining by navigating to HTML elements page and locating nested elements within a parent container

Starting URL: https://www.techglobal-training.com/frontend

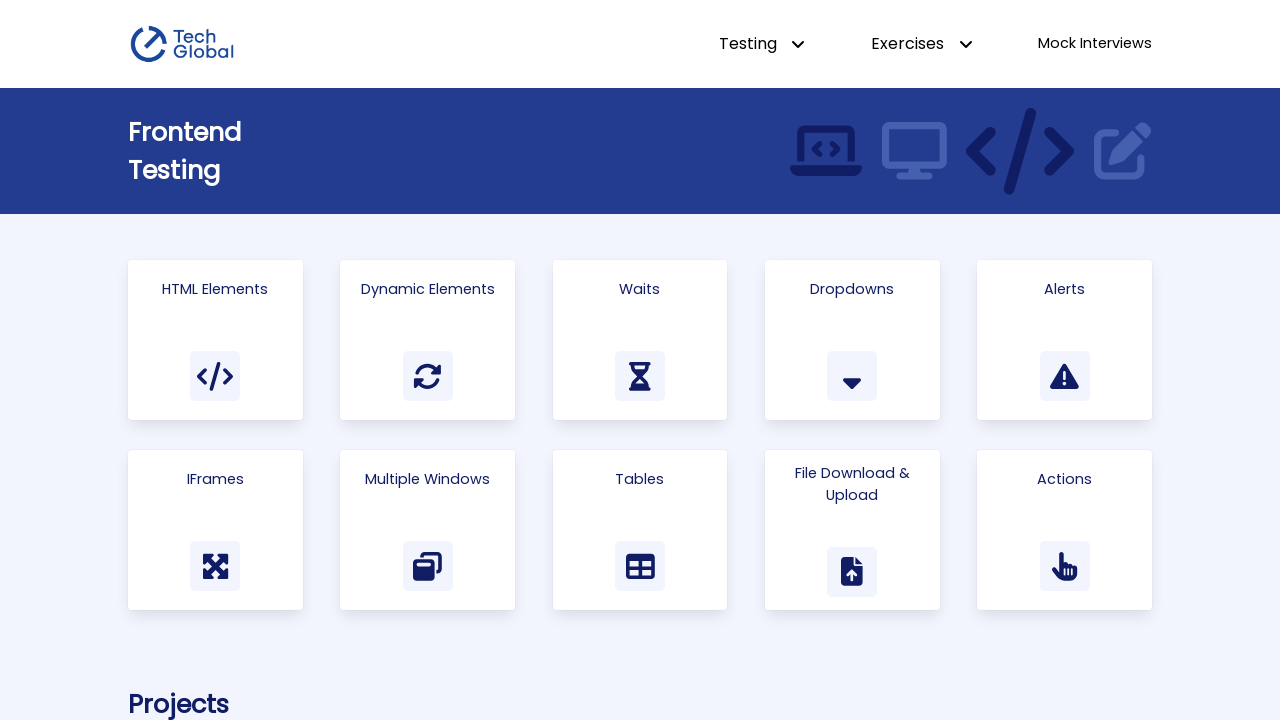

Clicked on 'Html elements' link at (215, 340) on a:has-text("Html elements")
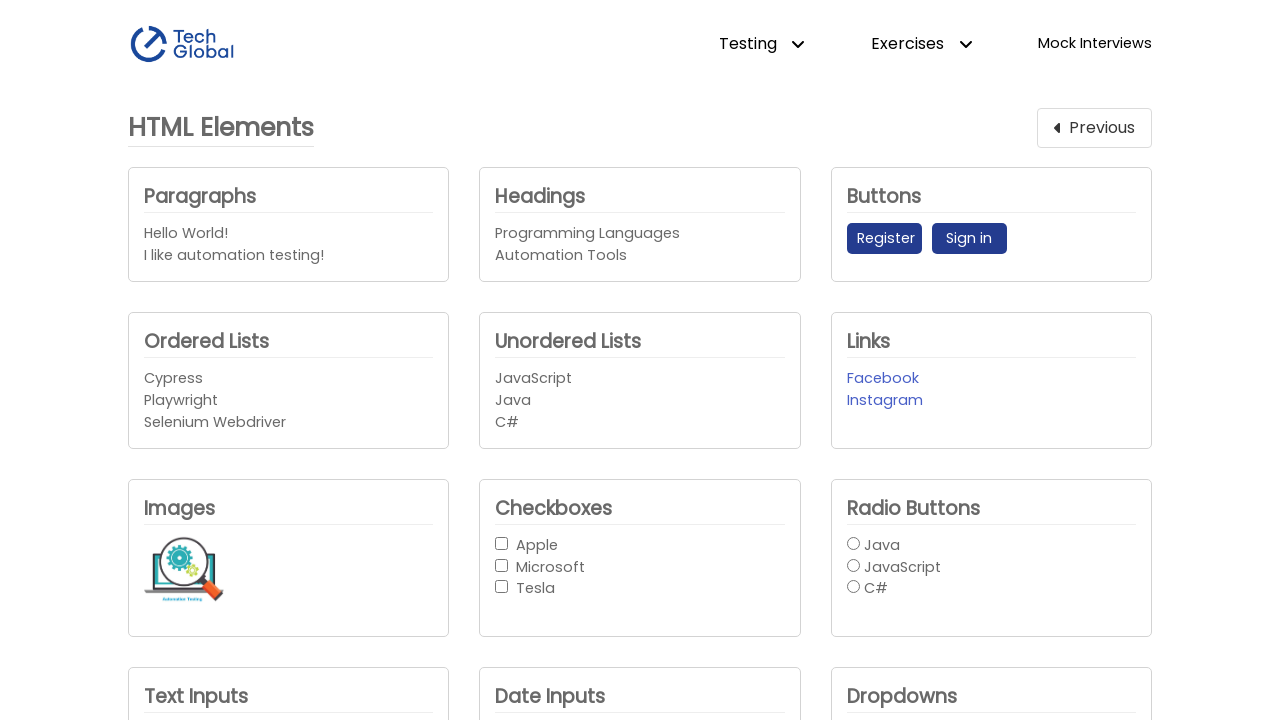

Located unordered list element with id 'unordered_list'
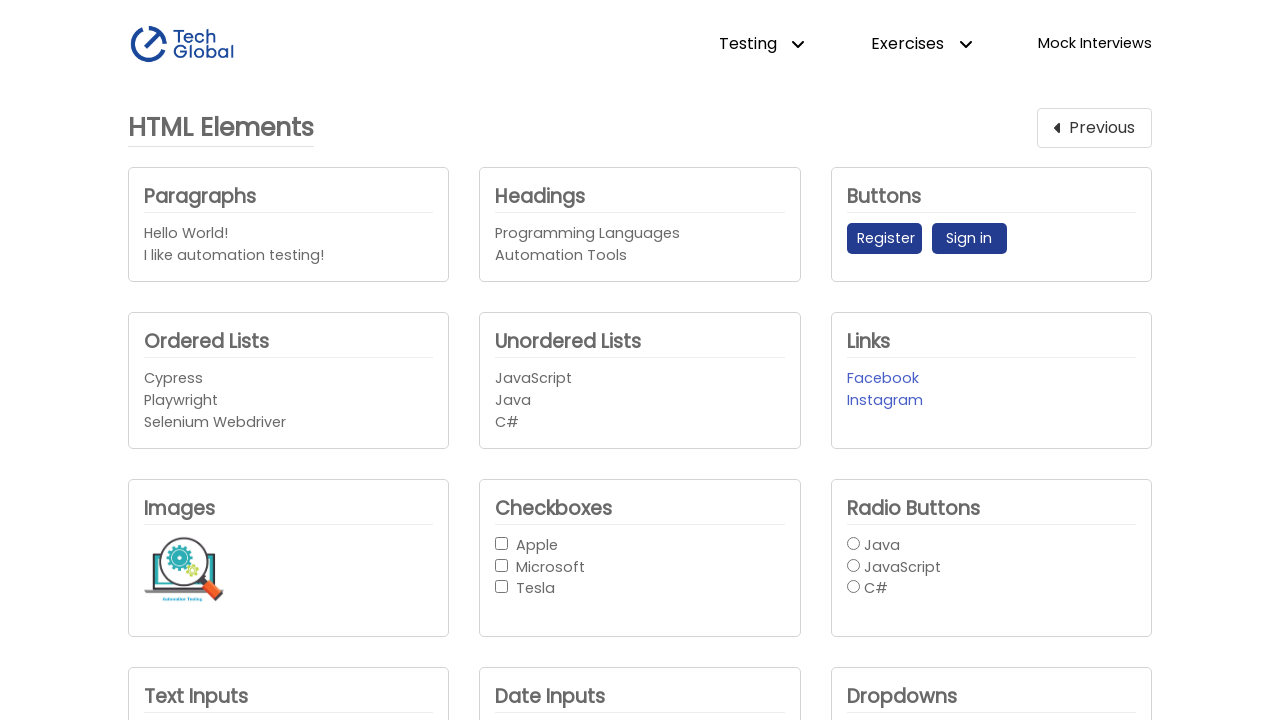

Located nested child item 'unordered_list_item1' within parent unordered list
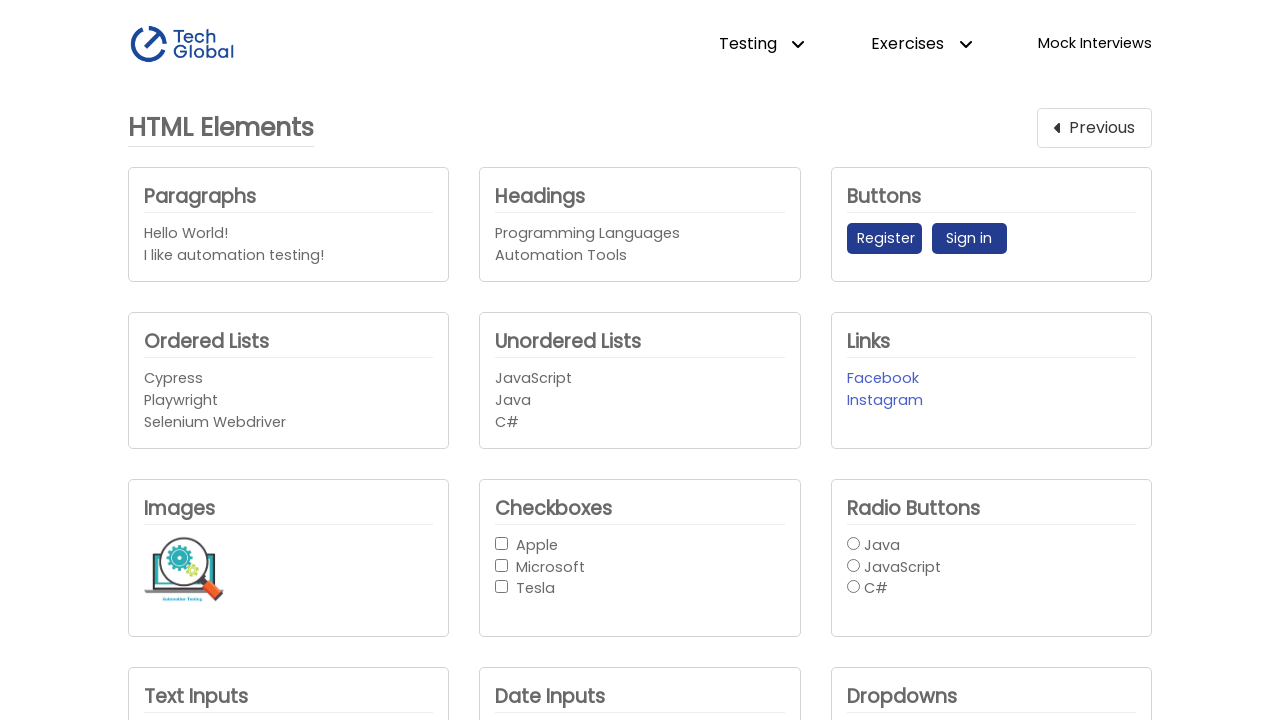

Child item became visible
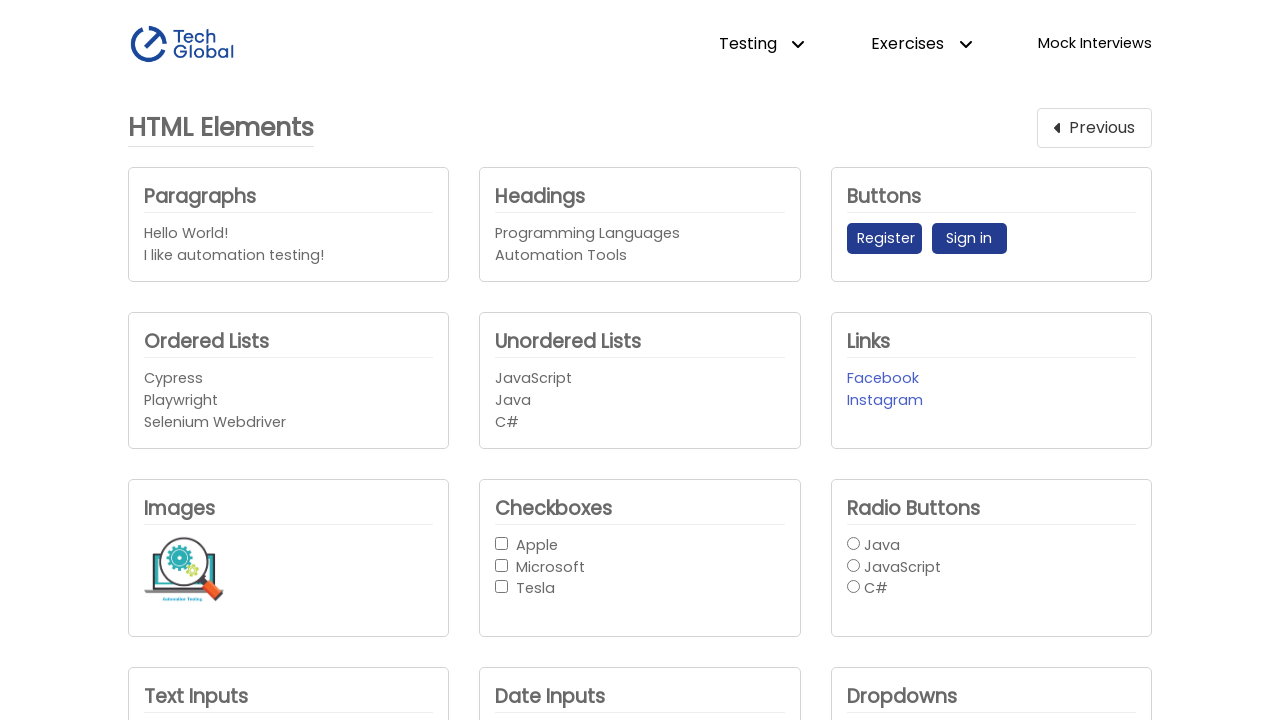

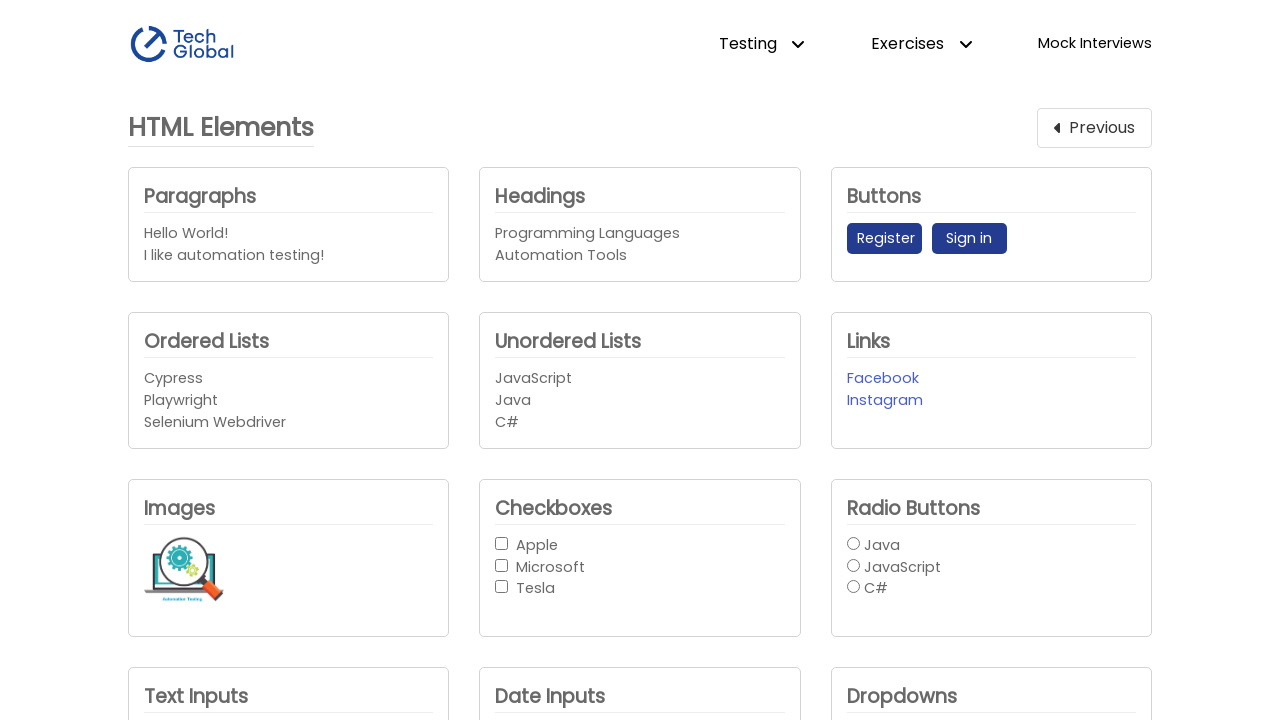